Tests element highlighting functionality by navigating to a page with many elements, finding a specific element, and applying a visual highlight style (red dashed border) to it temporarily.

Starting URL: http://the-internet.herokuapp.com/large

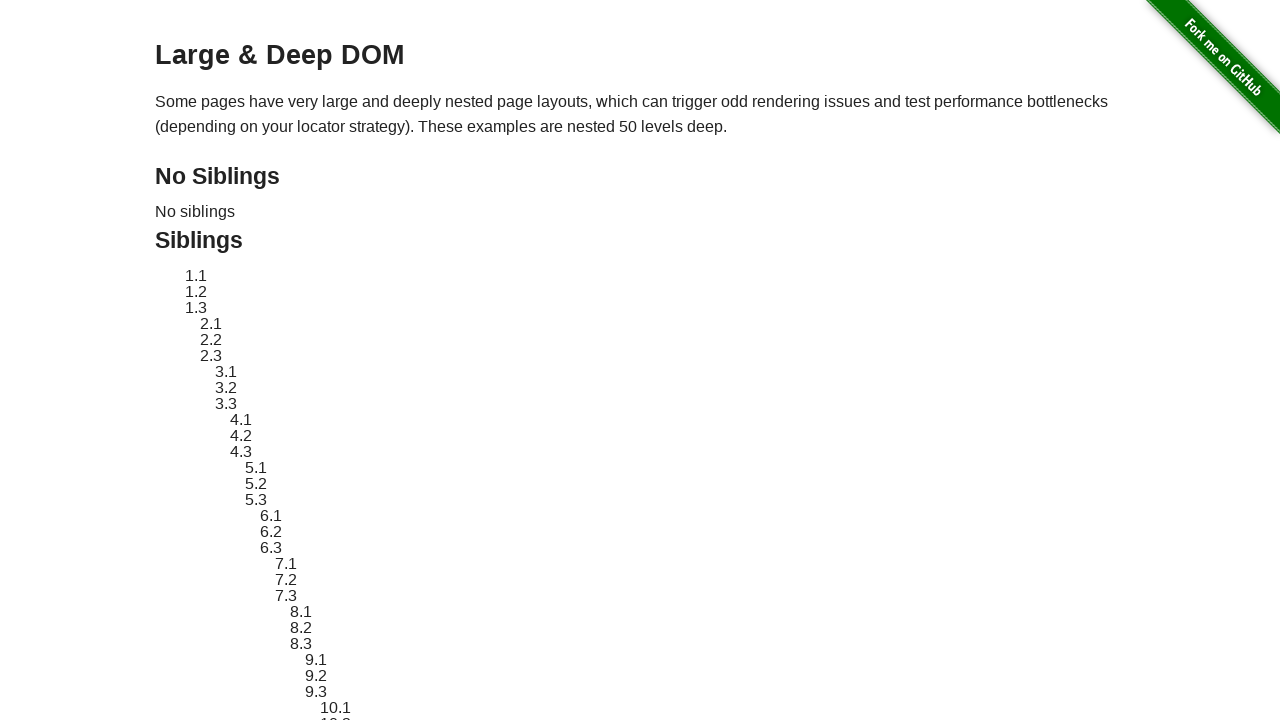

Located target element with ID 'sibling-2.3'
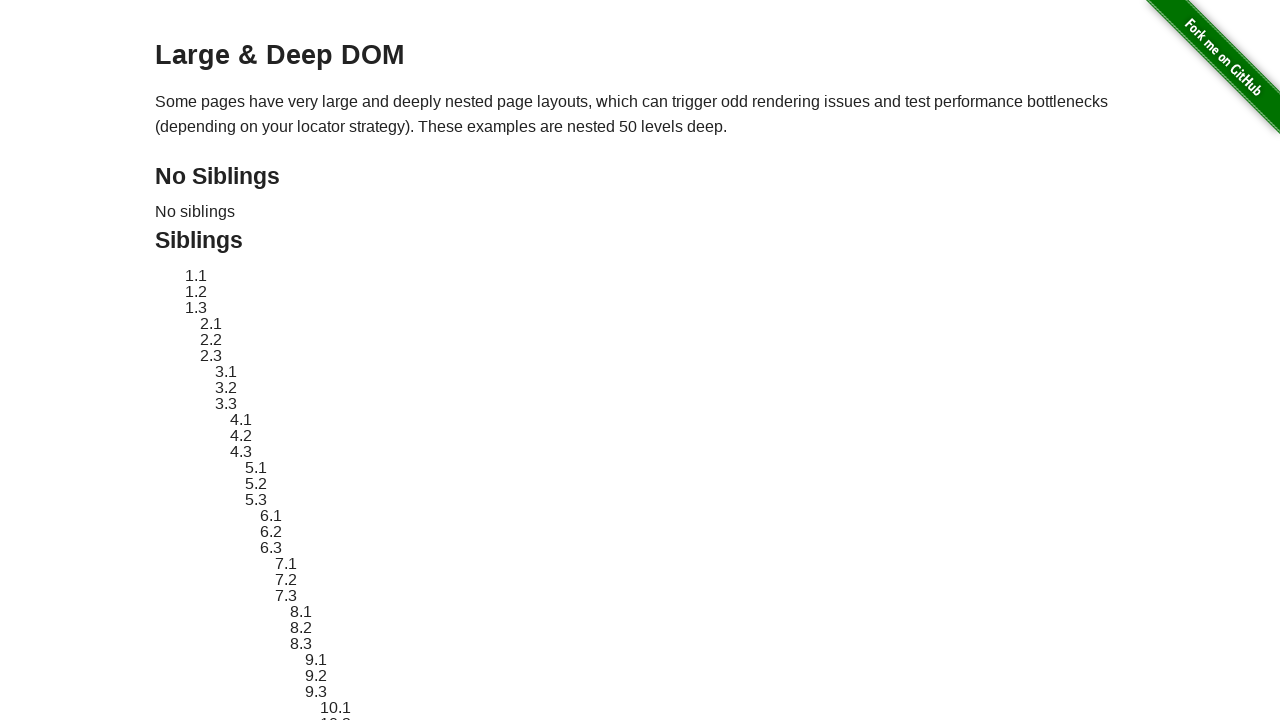

Retrieved original style attribute from target element
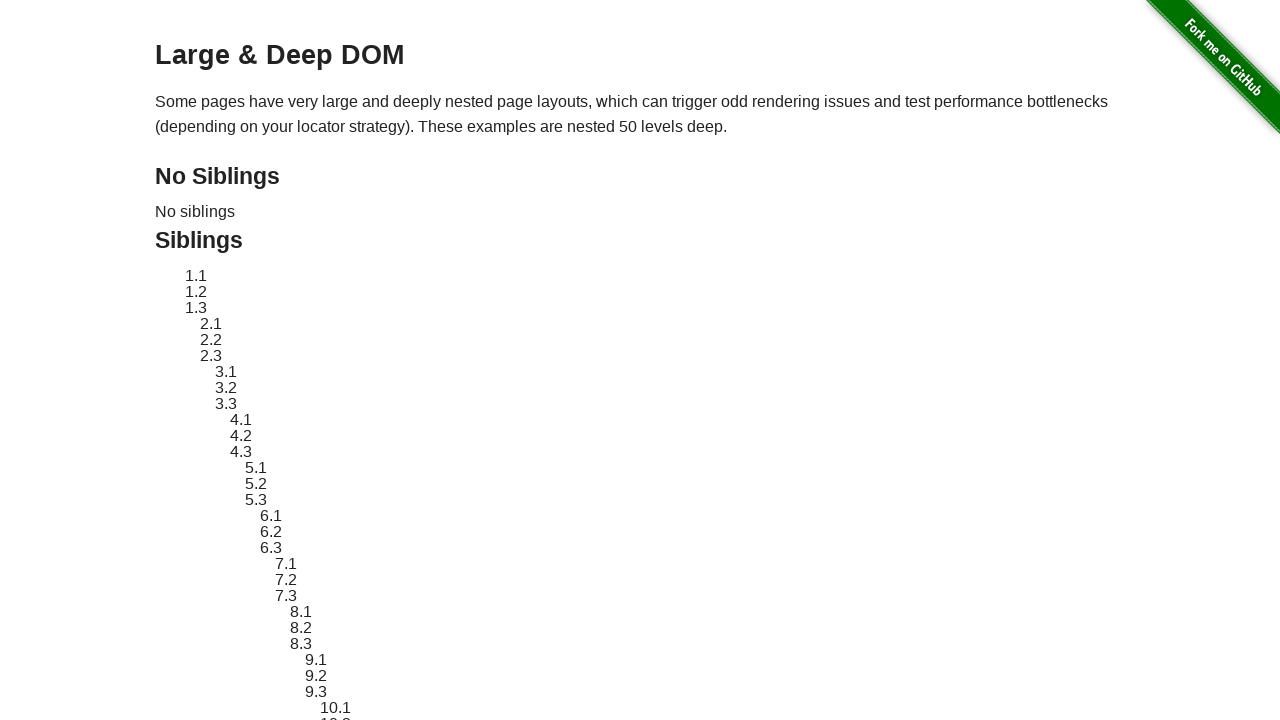

Applied red dashed border highlight style to target element
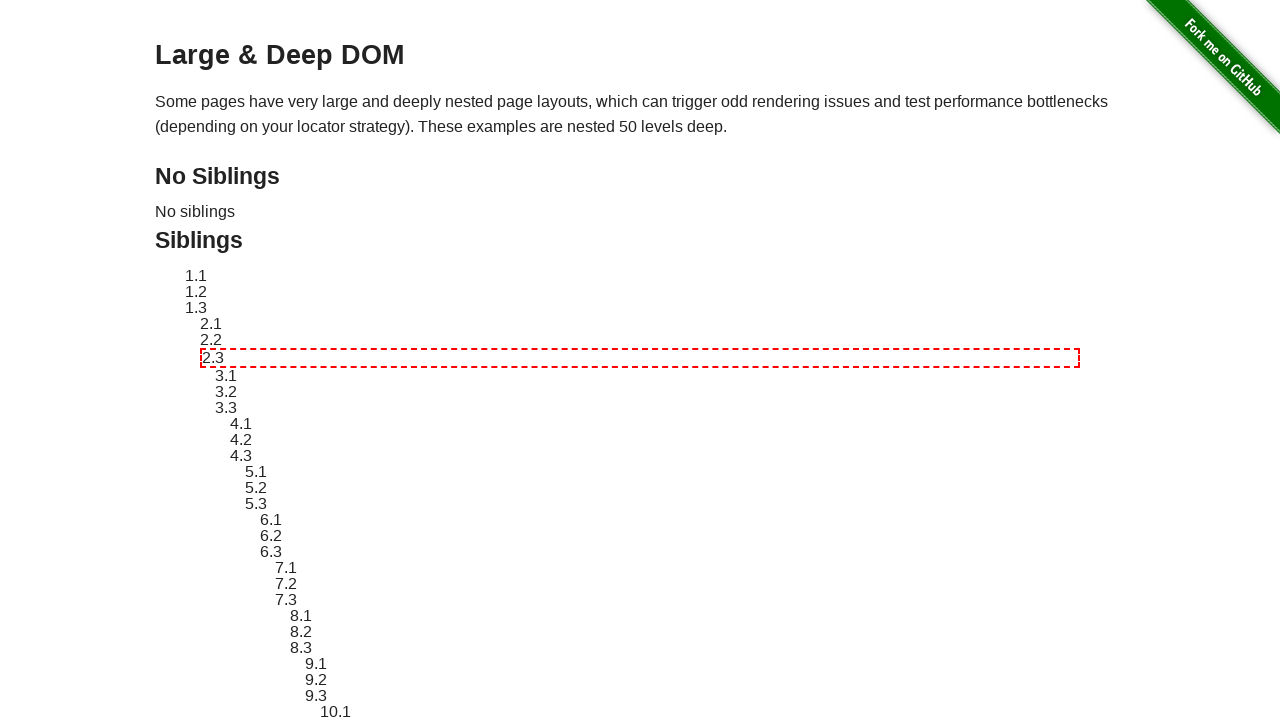

Waited 2 seconds to observe the highlight effect
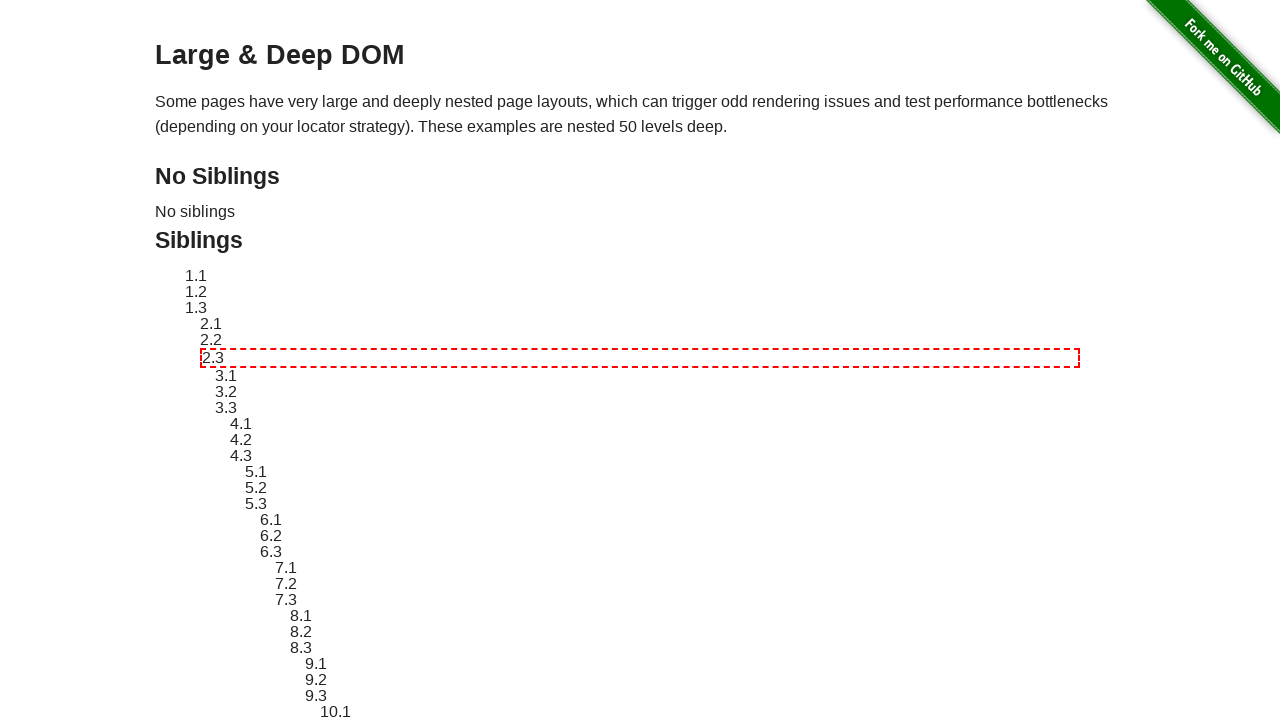

Reverted target element to its original style
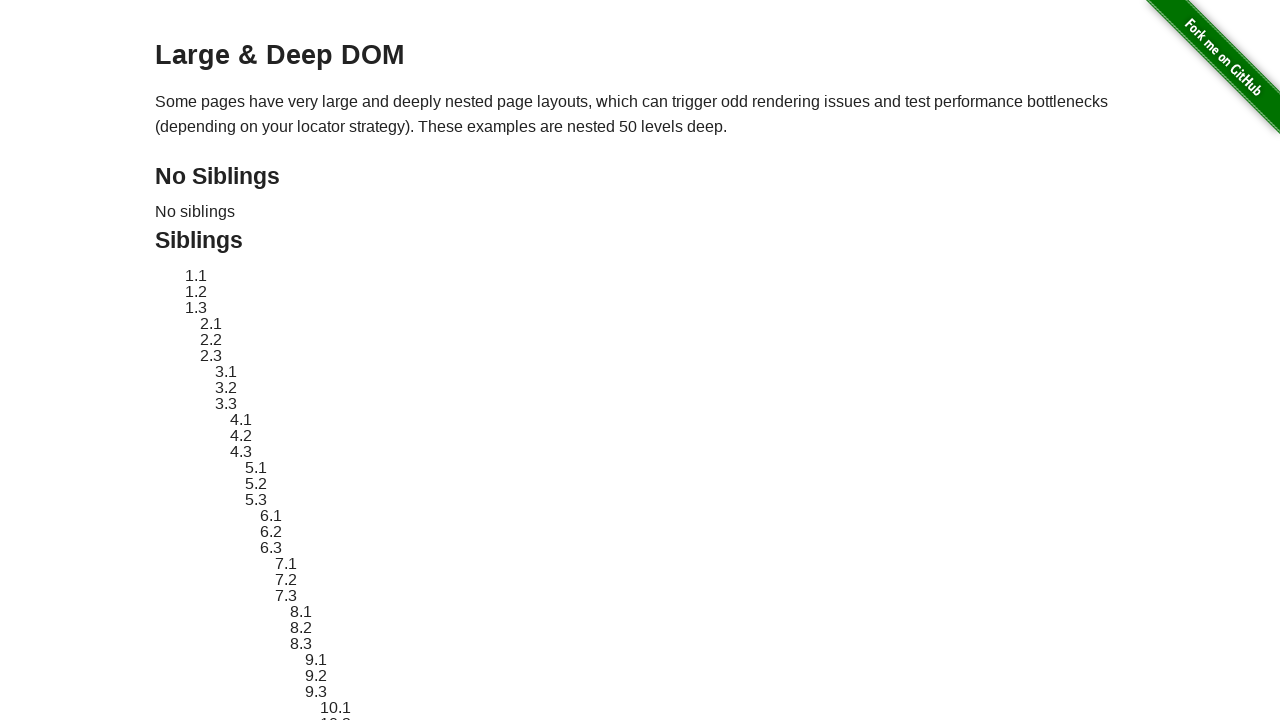

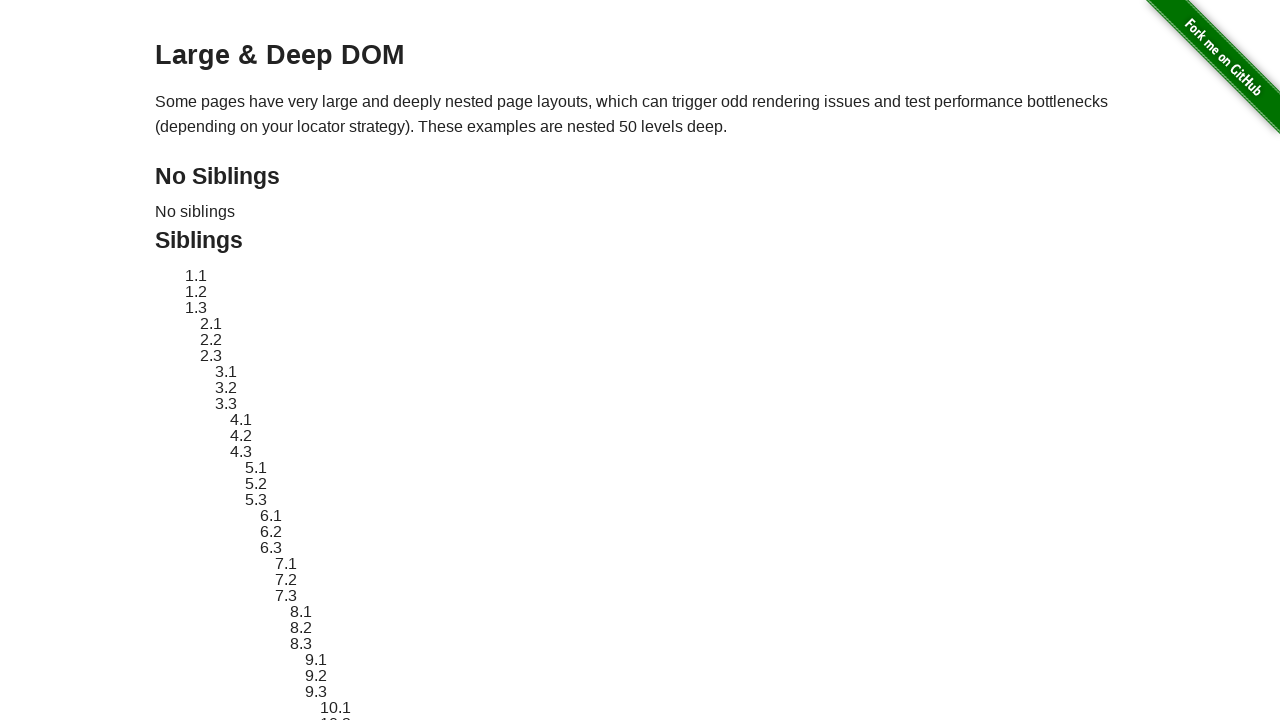